Tests alert handling by entering text, triggering an alert, accepting it, then triggering a confirm dialog and dismissing it

Starting URL: https://rahulshettyacademy.com/AutomationPractice/

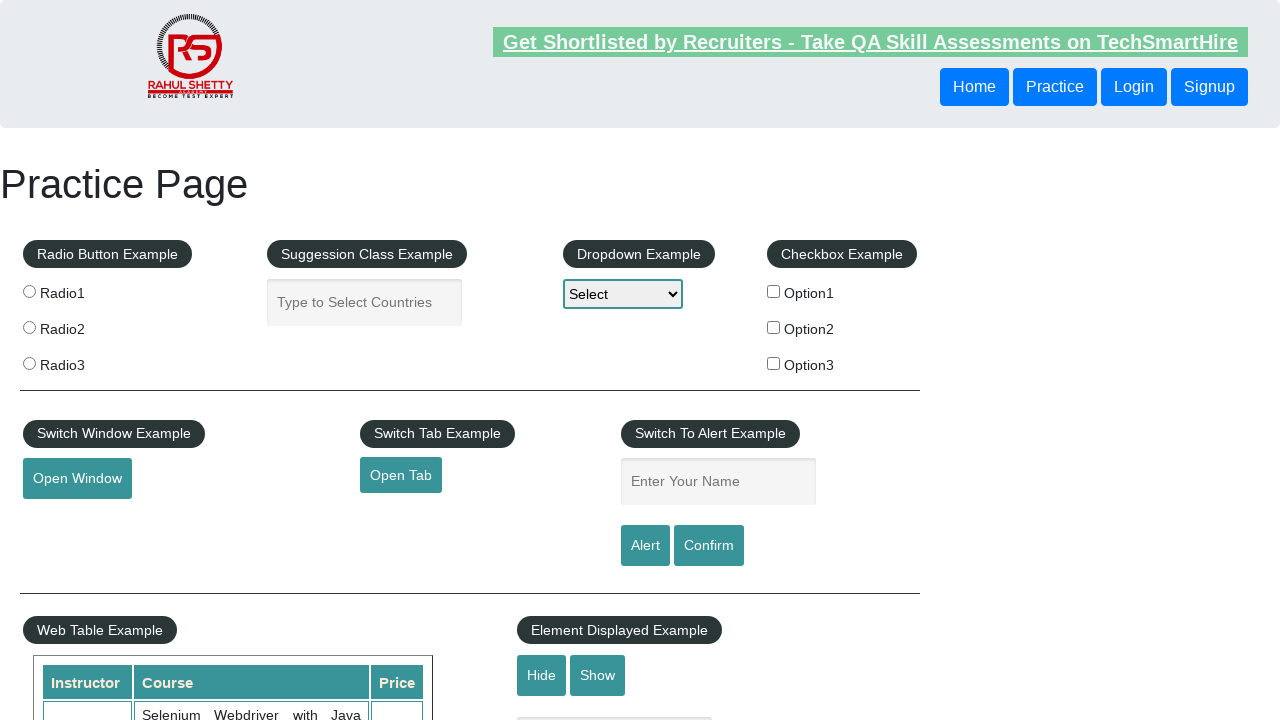

Entered 'YOGESH' in the name text field on #name
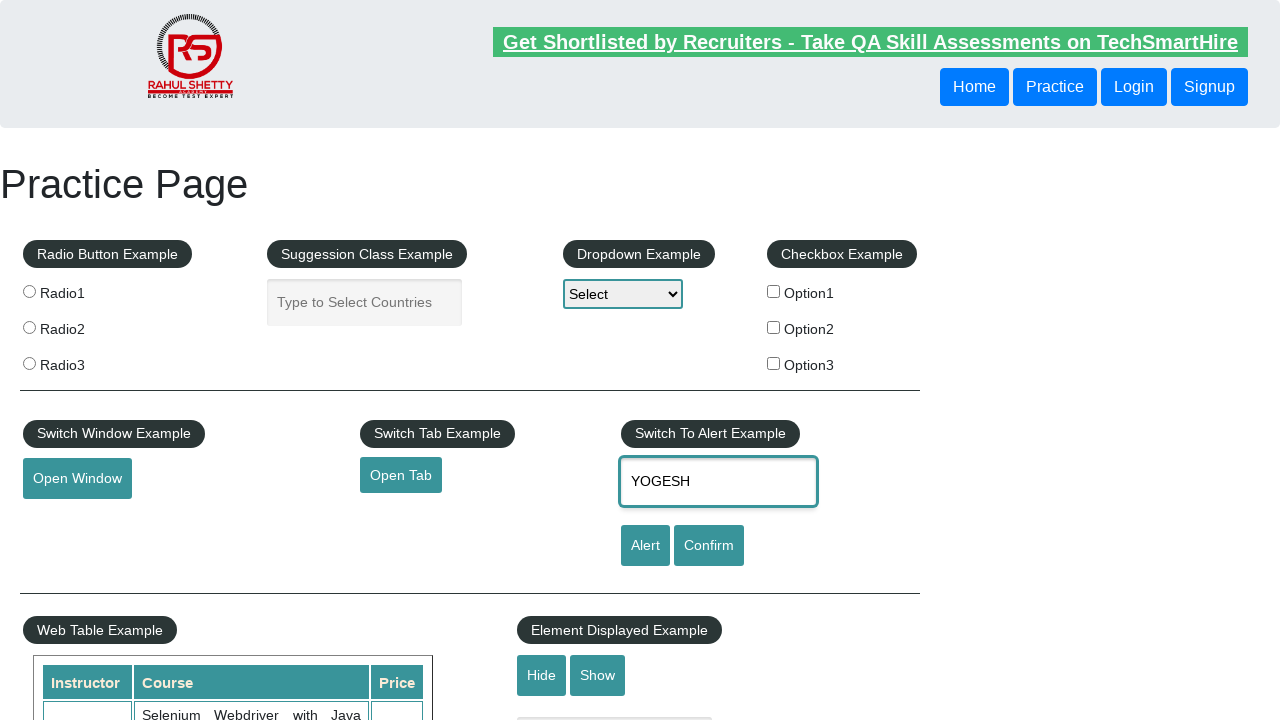

Triggered and accepted the alert dialog at (645, 546) on #alertbtn
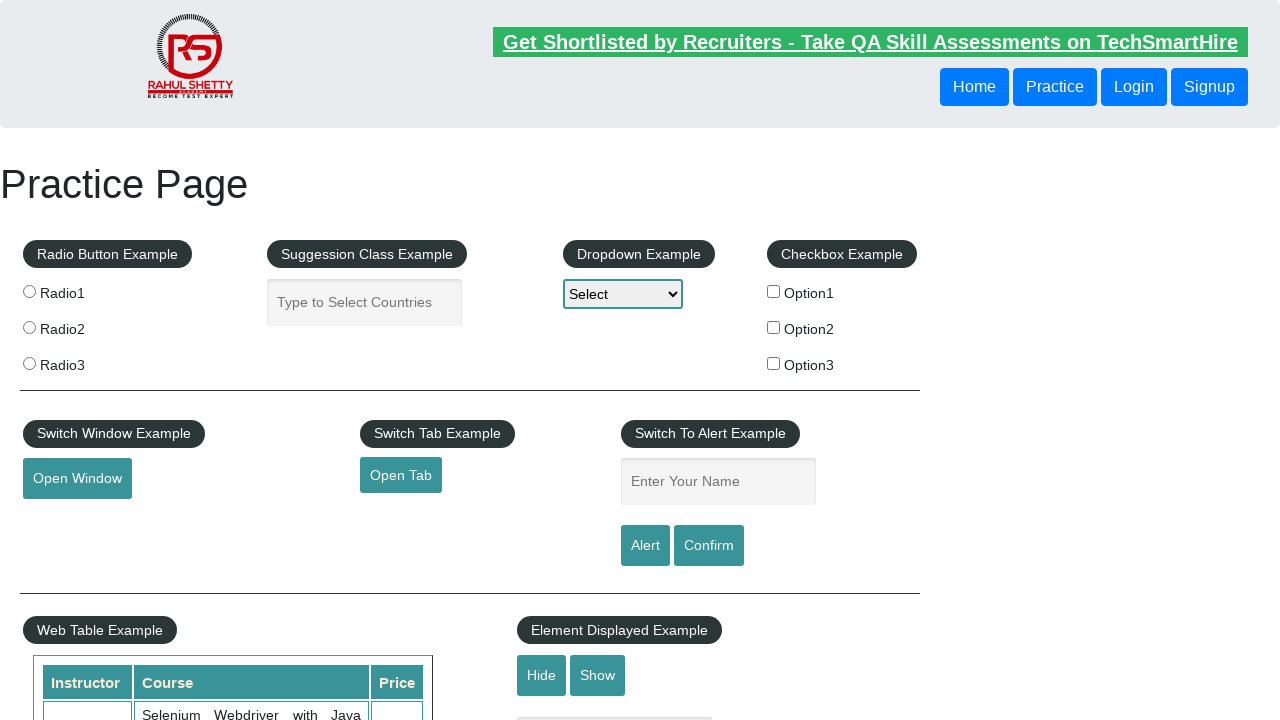

Waited 500ms for alert handling to complete
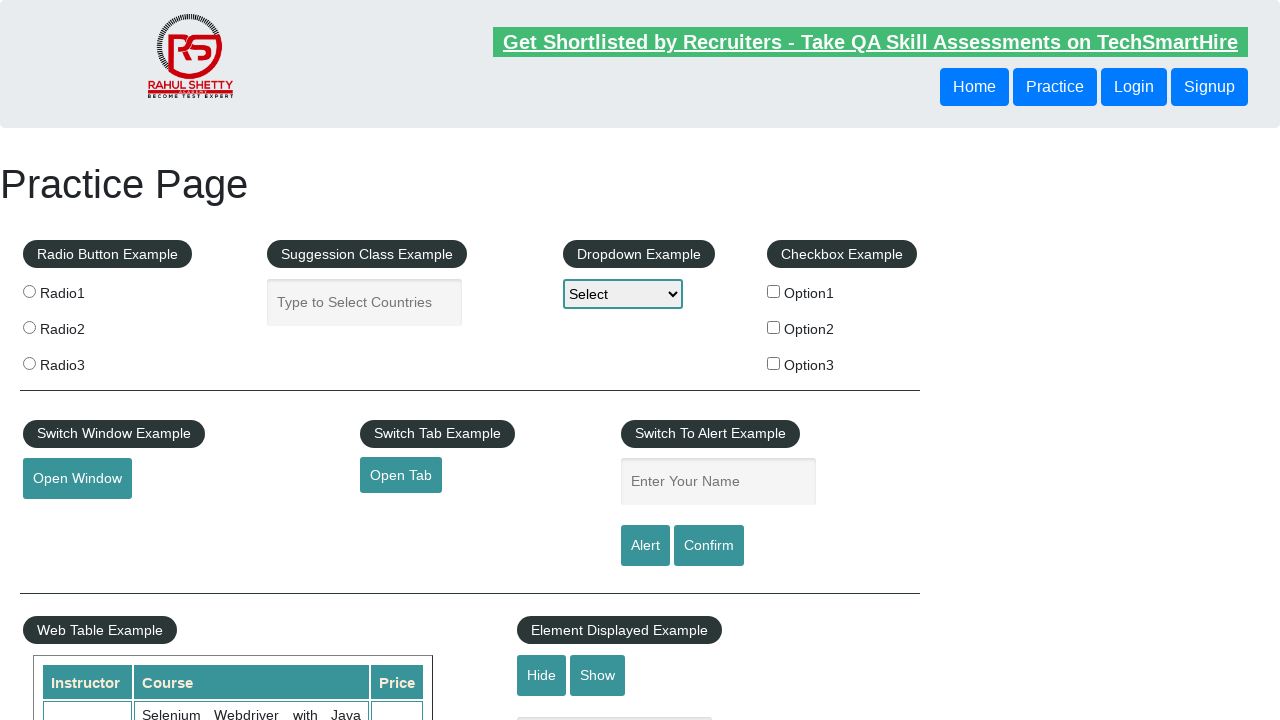

Entered 'MANE' in the name text field on #name
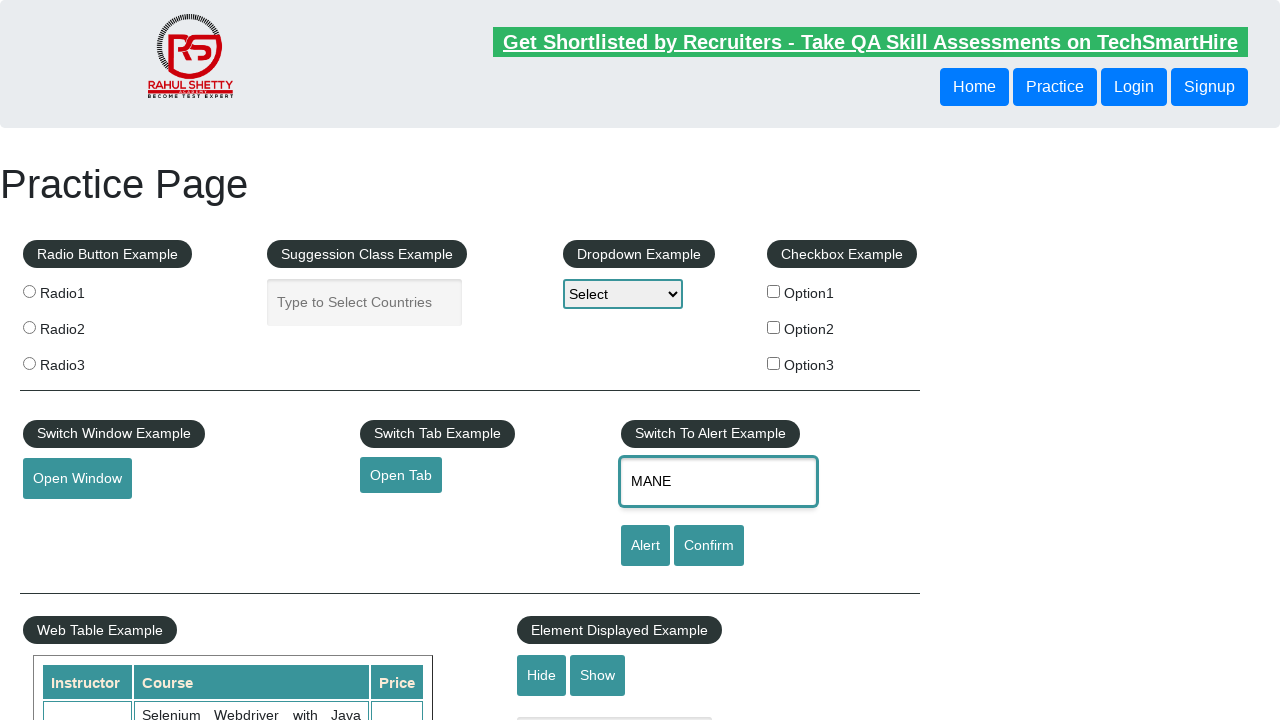

Triggered and dismissed the confirm dialog at (709, 546) on #confirmbtn
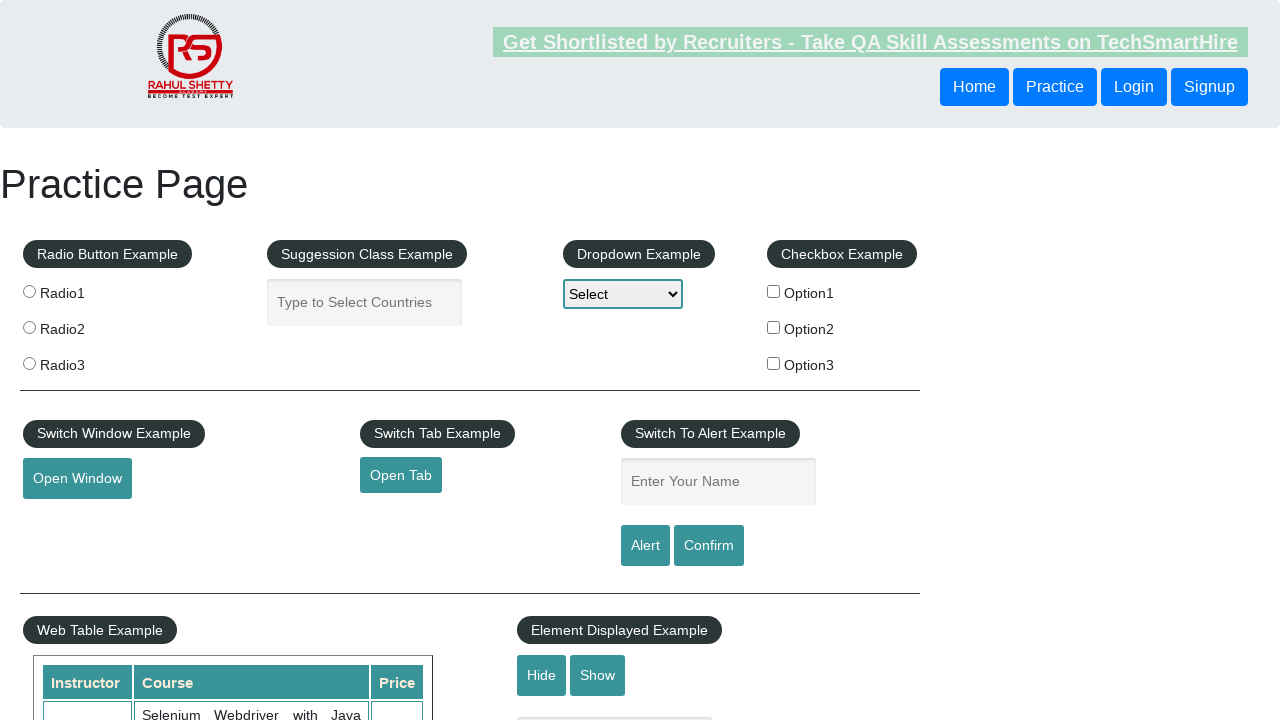

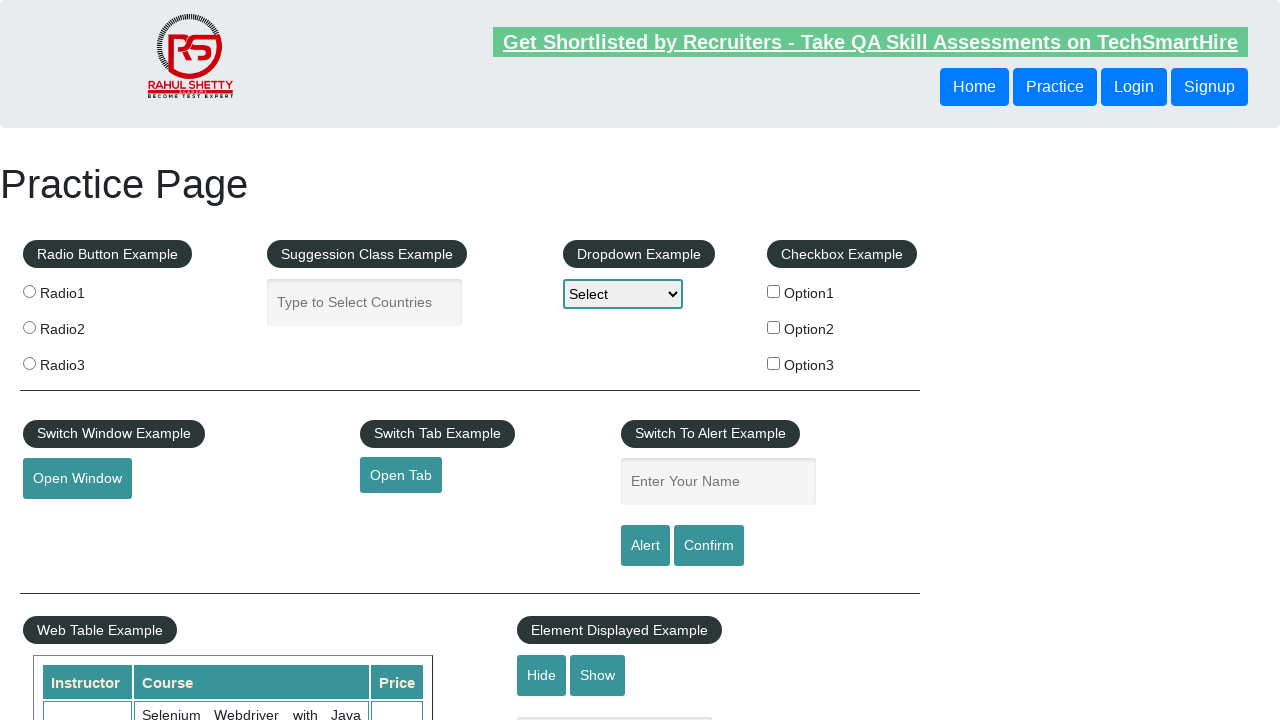